Tests checkbox functionality by checking the initial state of two checkboxes, clicking each one, and verifying their selected states change accordingly.

Starting URL: https://practice.cydeo.com/checkboxes

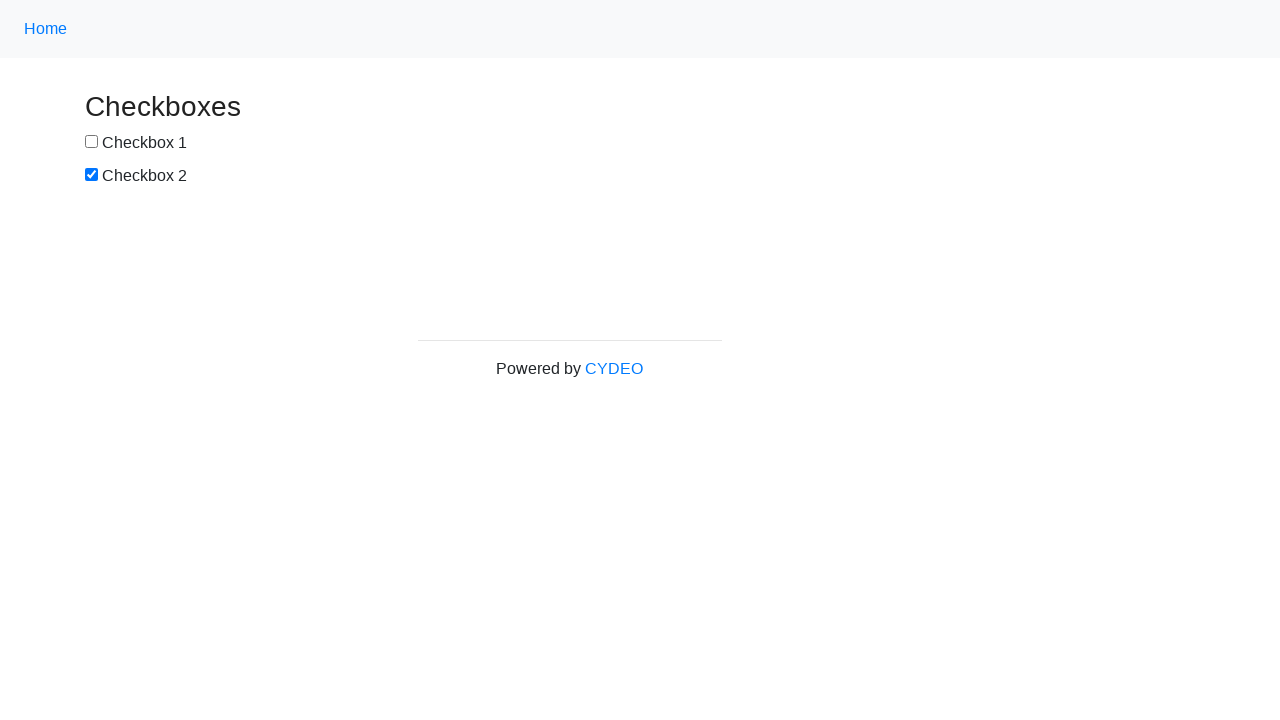

Located checkbox1 element
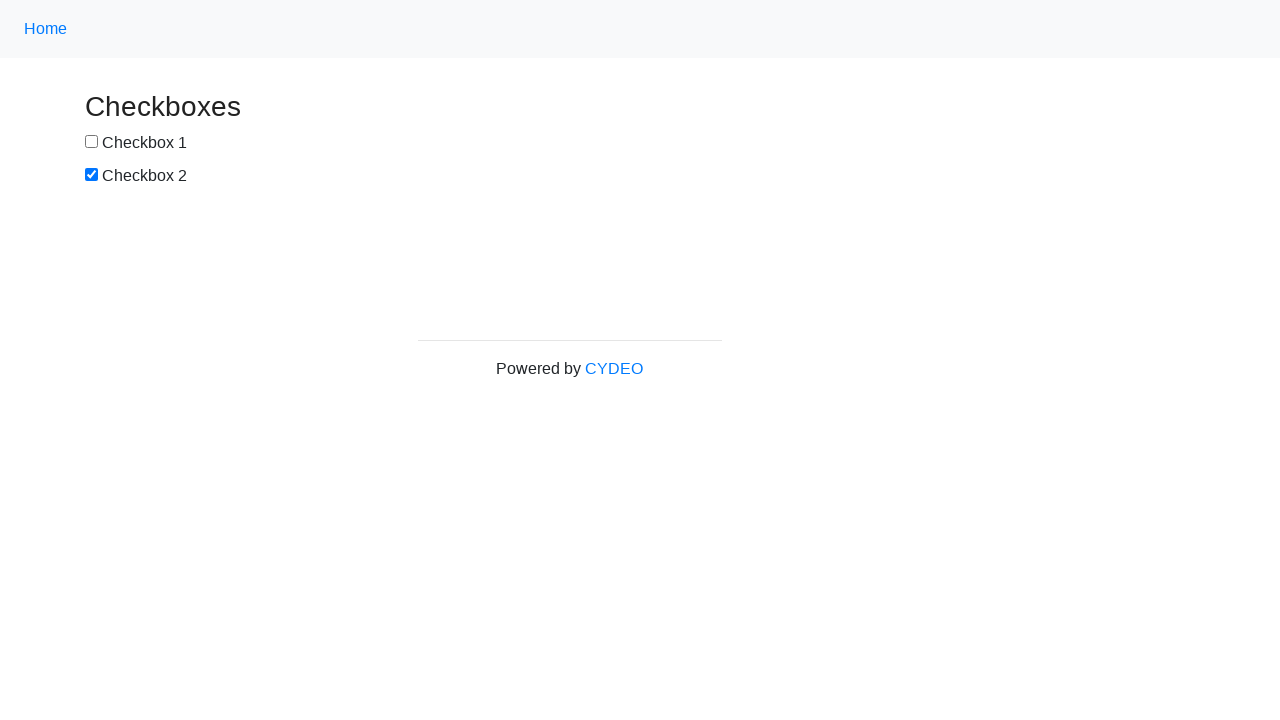

Located checkbox2 element
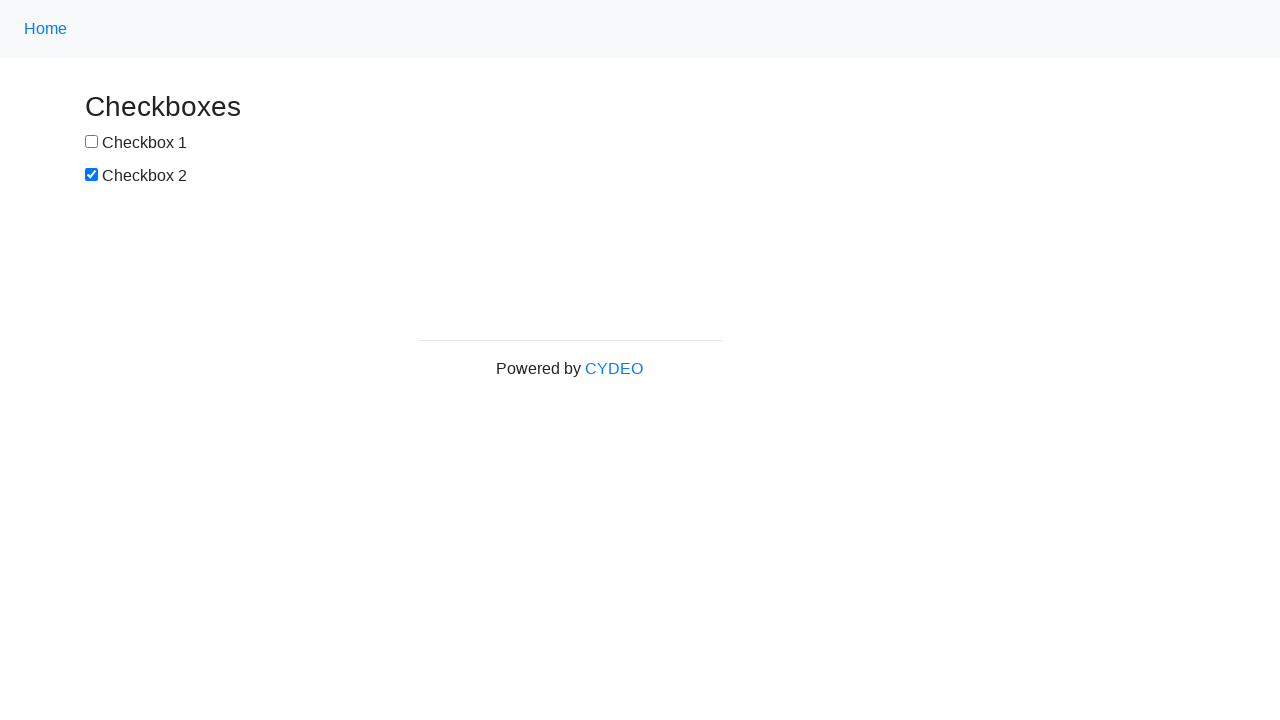

Verified initial state of checkbox1
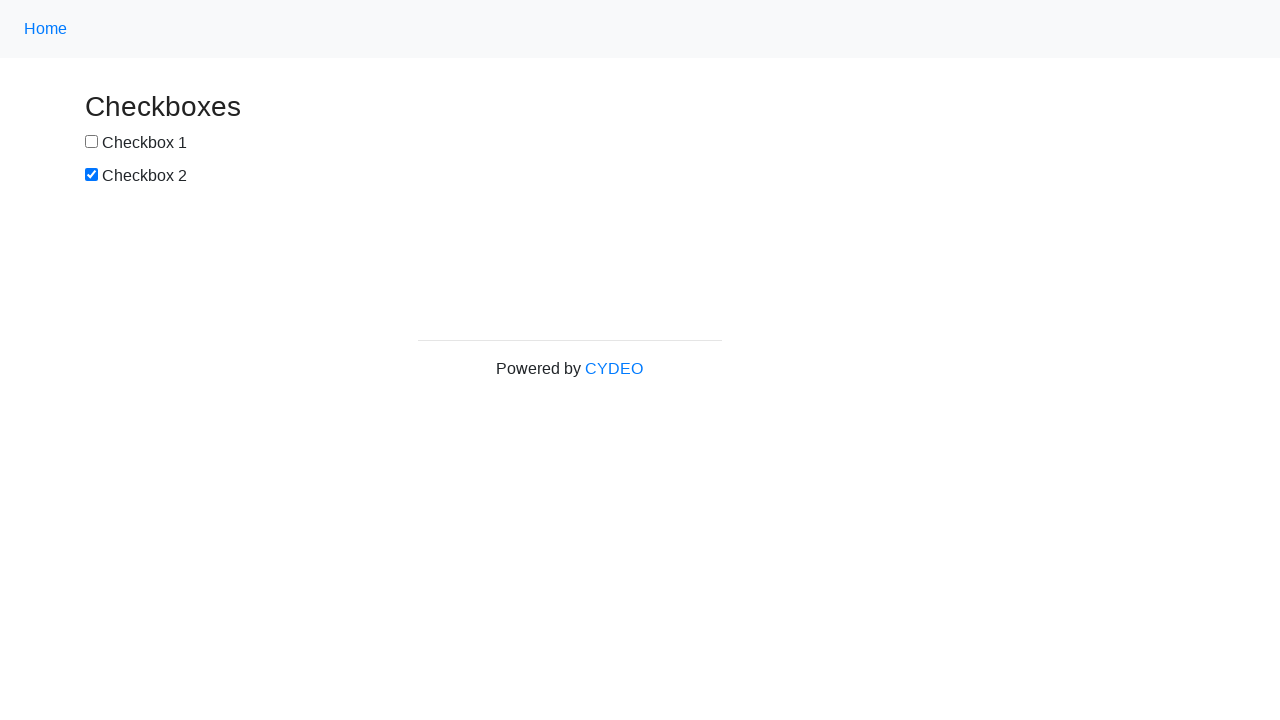

Verified initial state of checkbox2
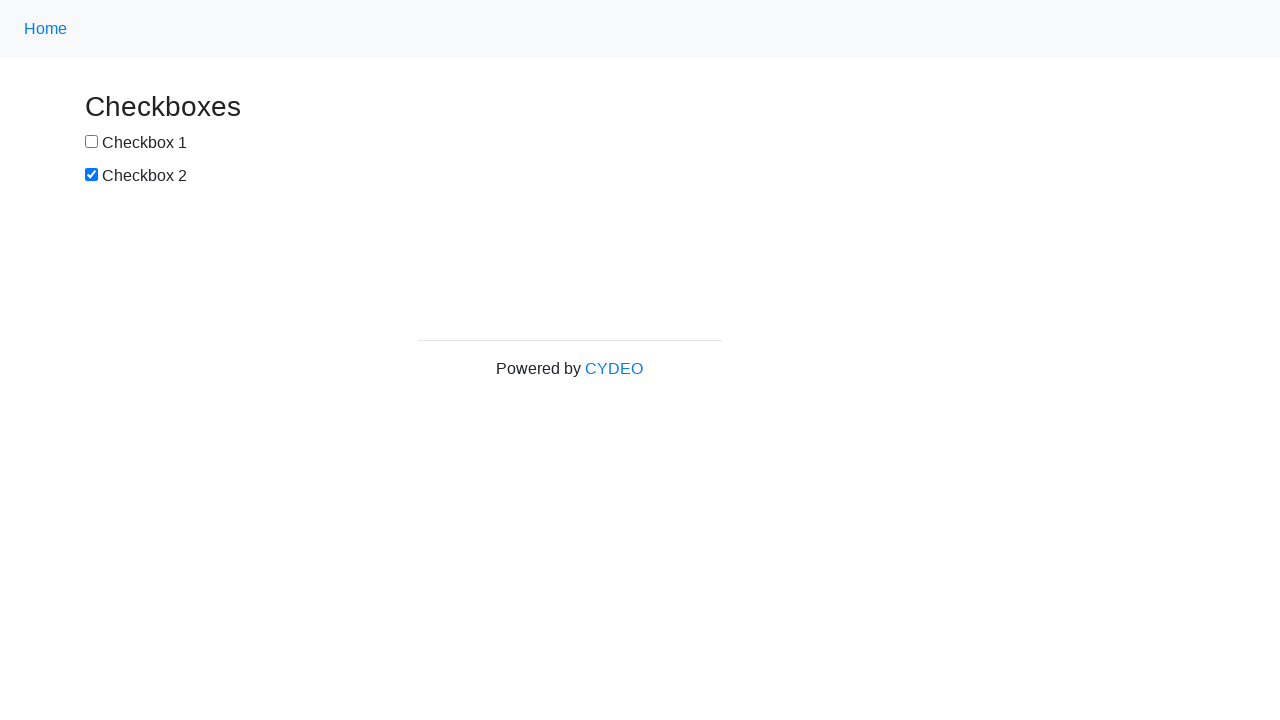

Clicked checkbox1 to toggle its state at (92, 142) on input#box1
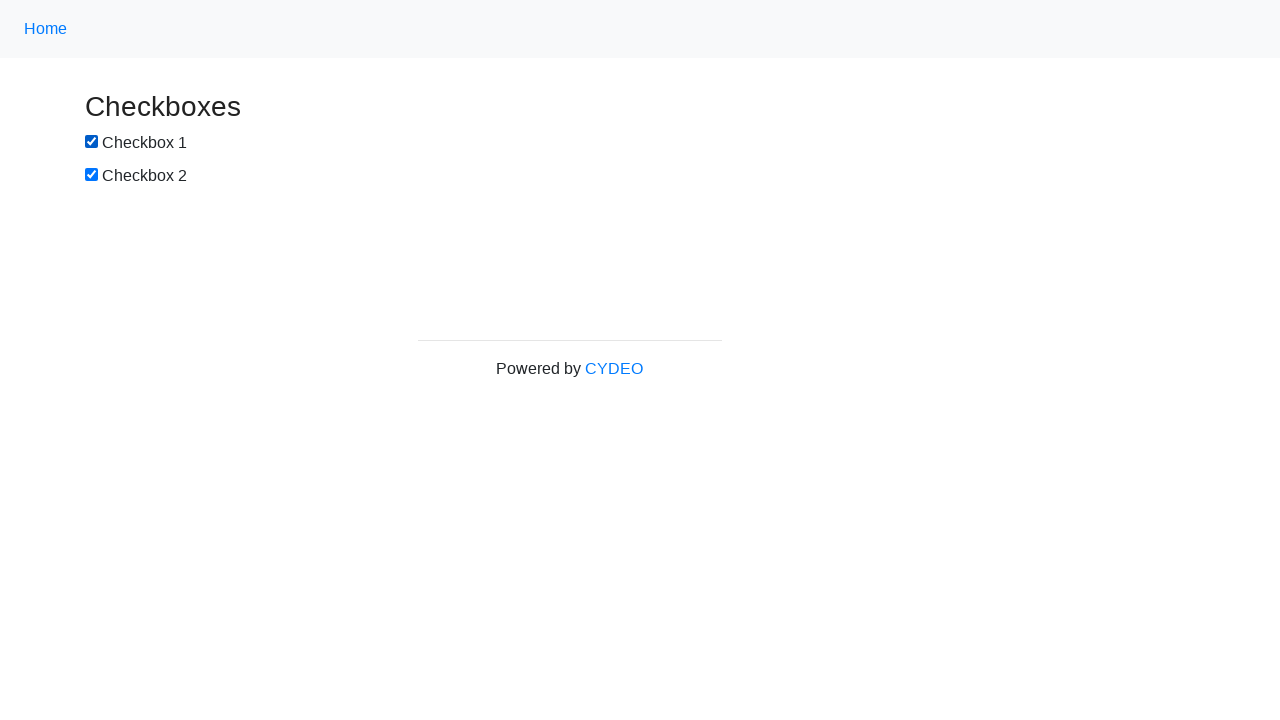

Verified checkbox1 state after clicking
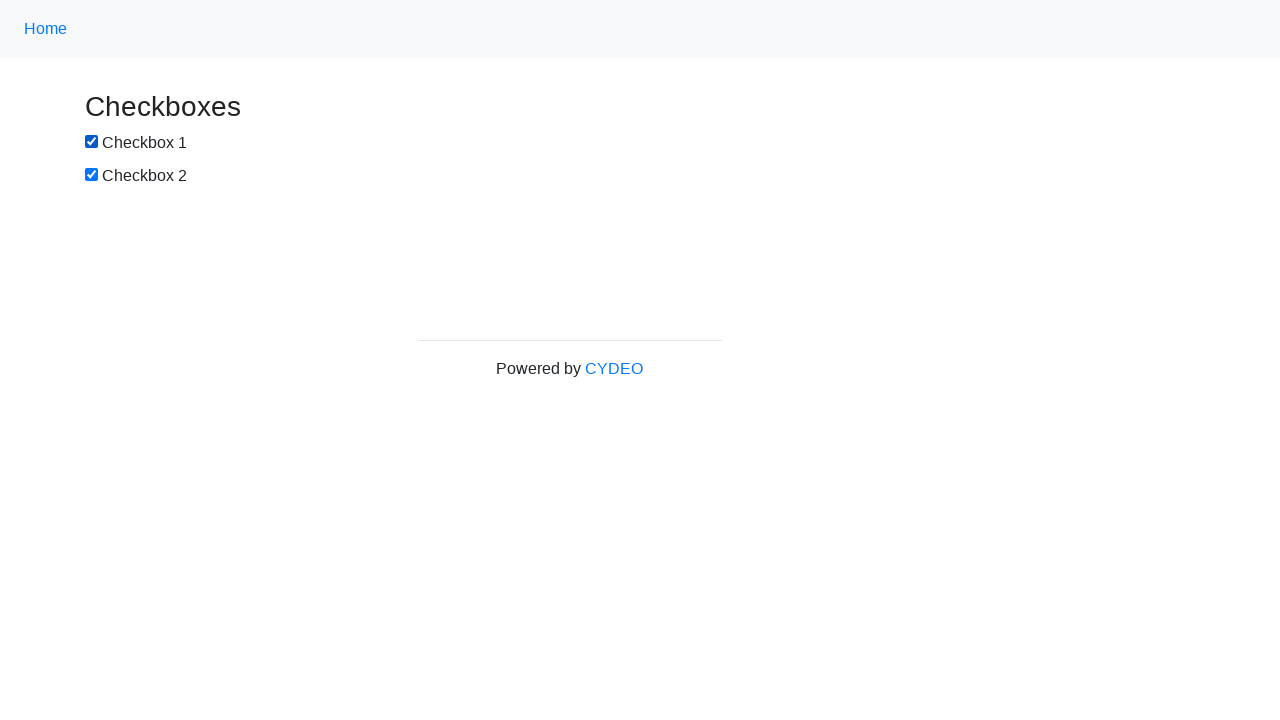

Verified checkbox2 state remains unchanged
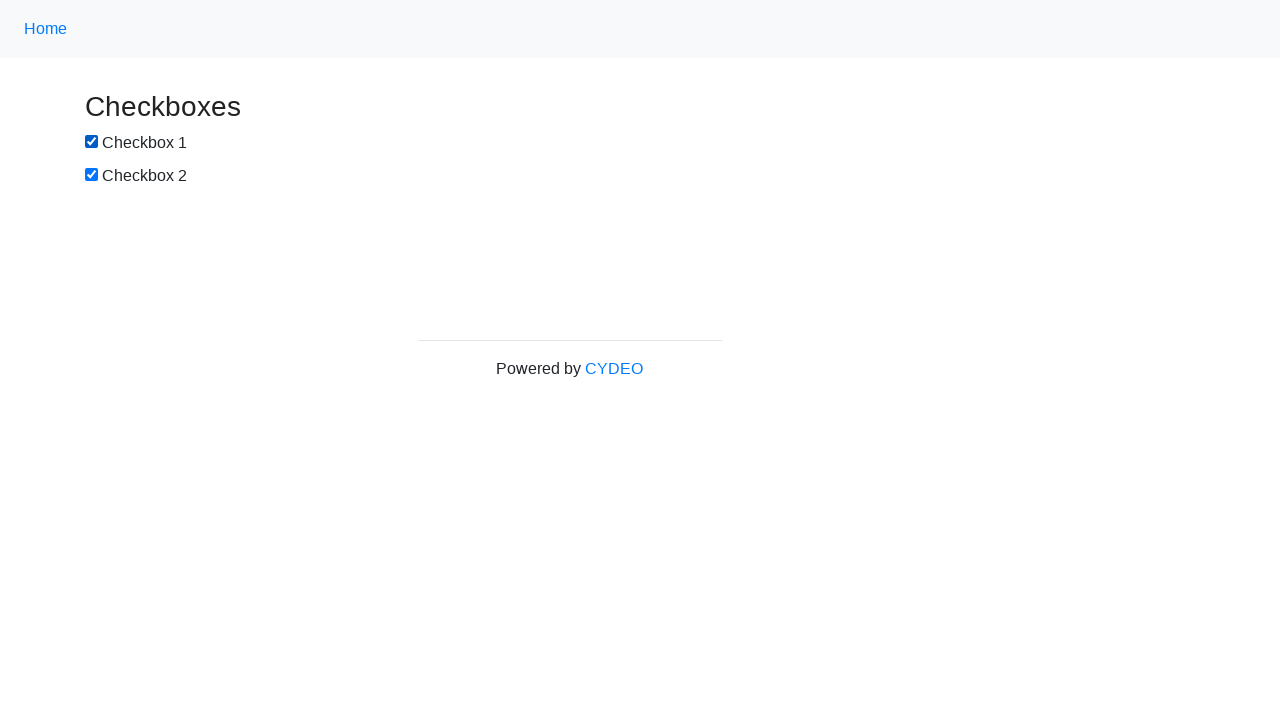

Clicked checkbox2 to toggle its state at (92, 175) on input#box2
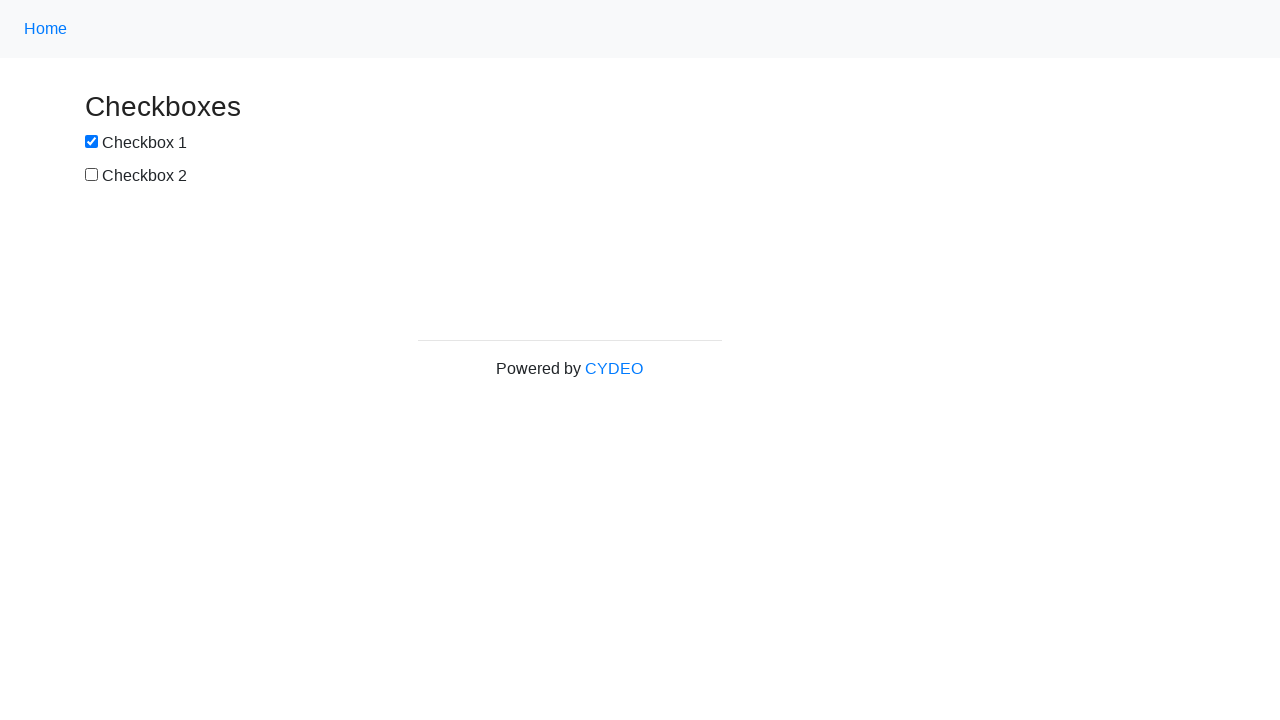

Verified final state of checkbox1
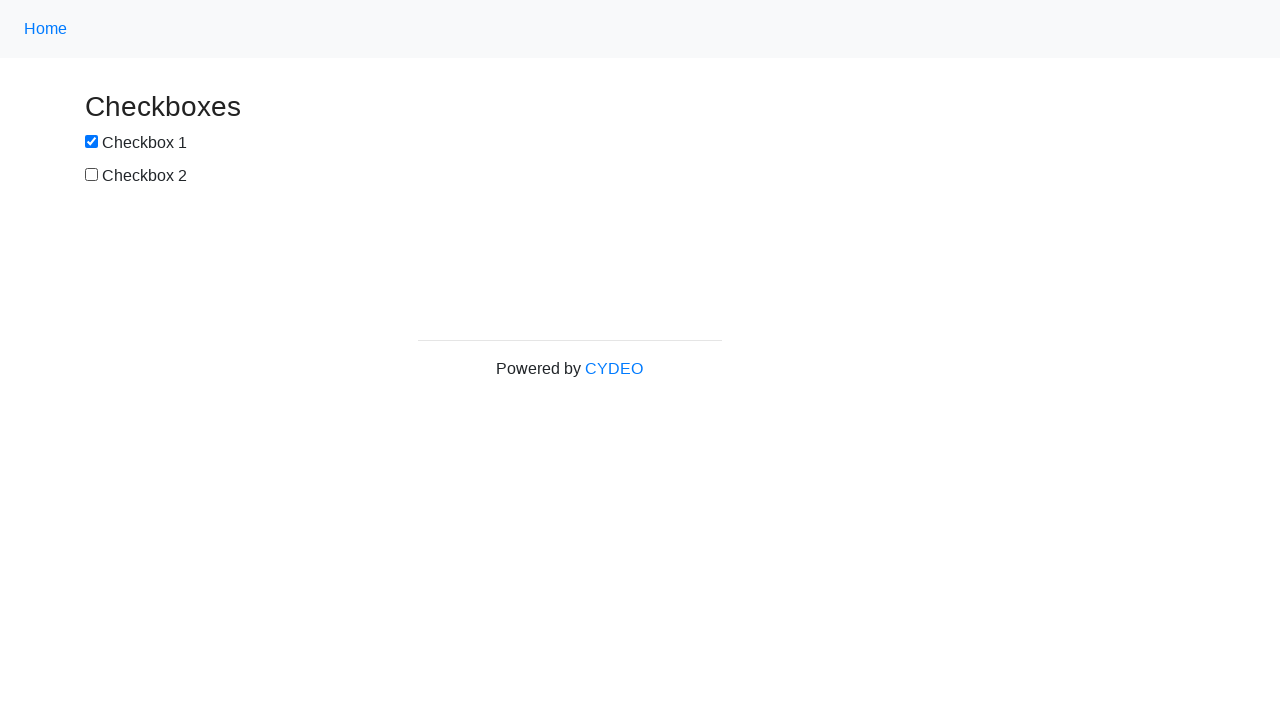

Verified final state of checkbox2
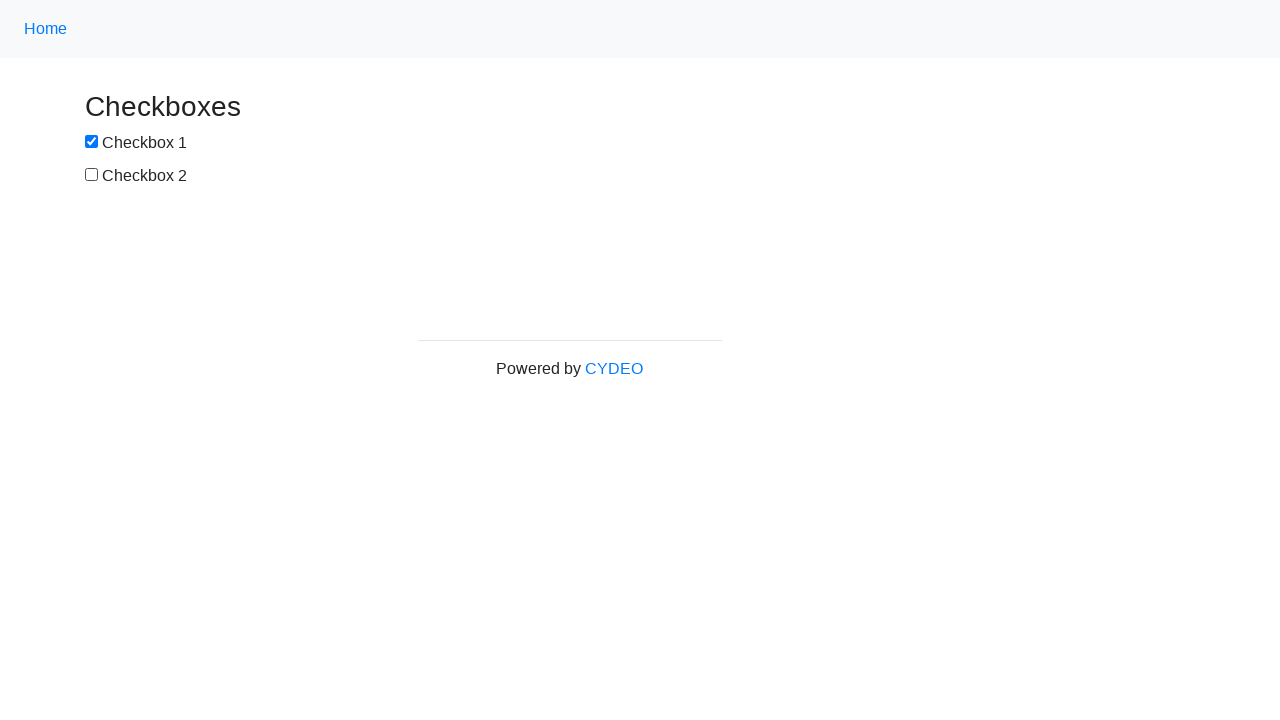

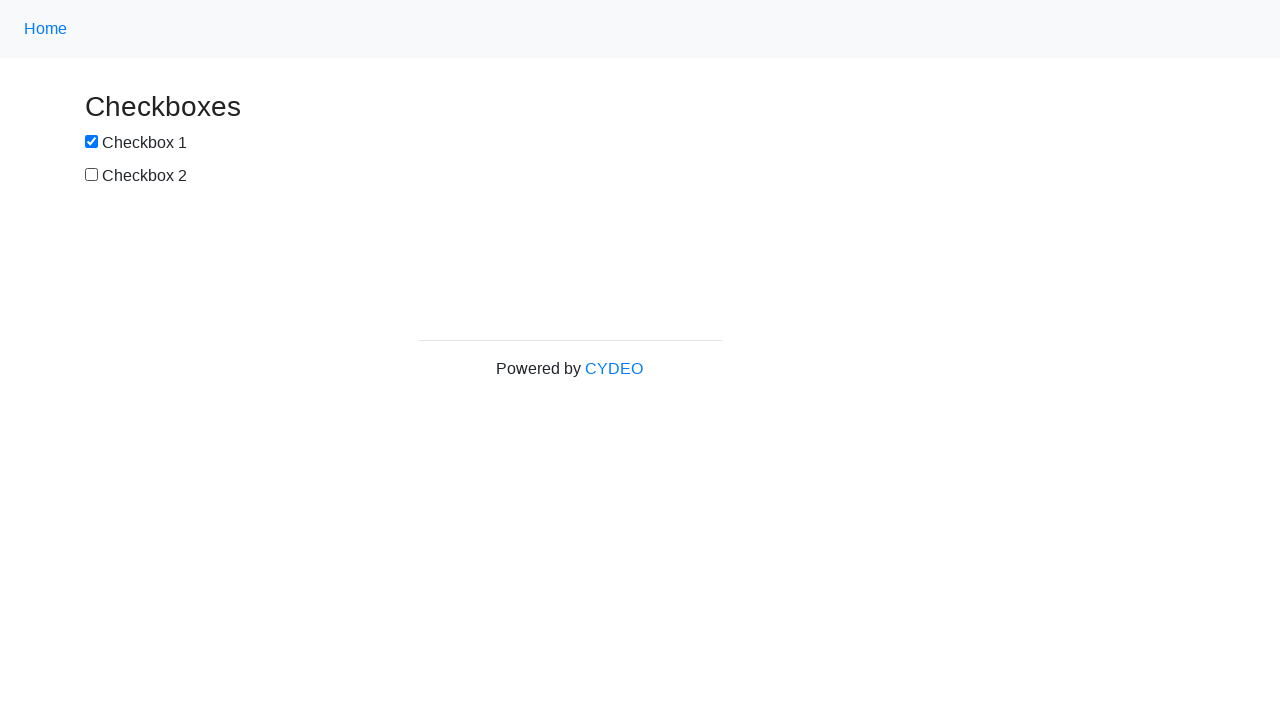